Tests adding multiple elements by clicking Add Element three times and verifying that 3 Delete buttons are created

Starting URL: https://the-internet.herokuapp.com/add_remove_elements/

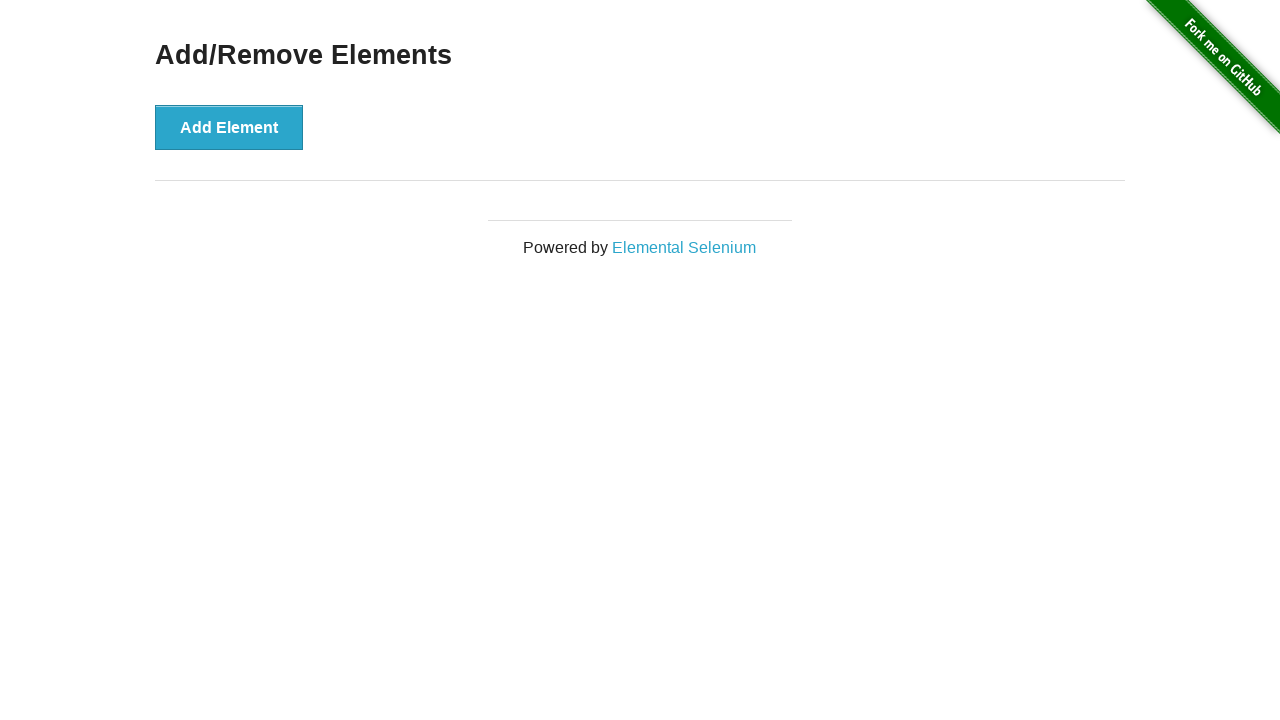

Navigated to Add/Remove Elements page
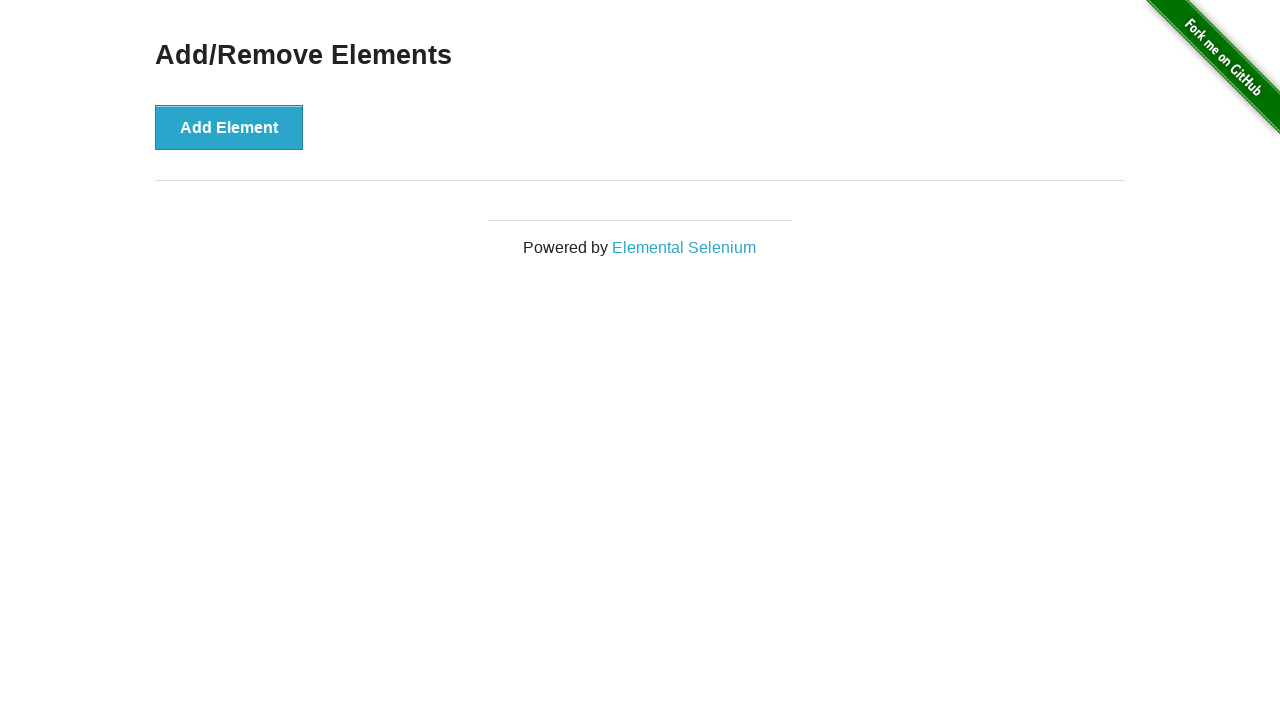

Clicked Add Element button (1st time) at (229, 127) on button:text('Add Element')
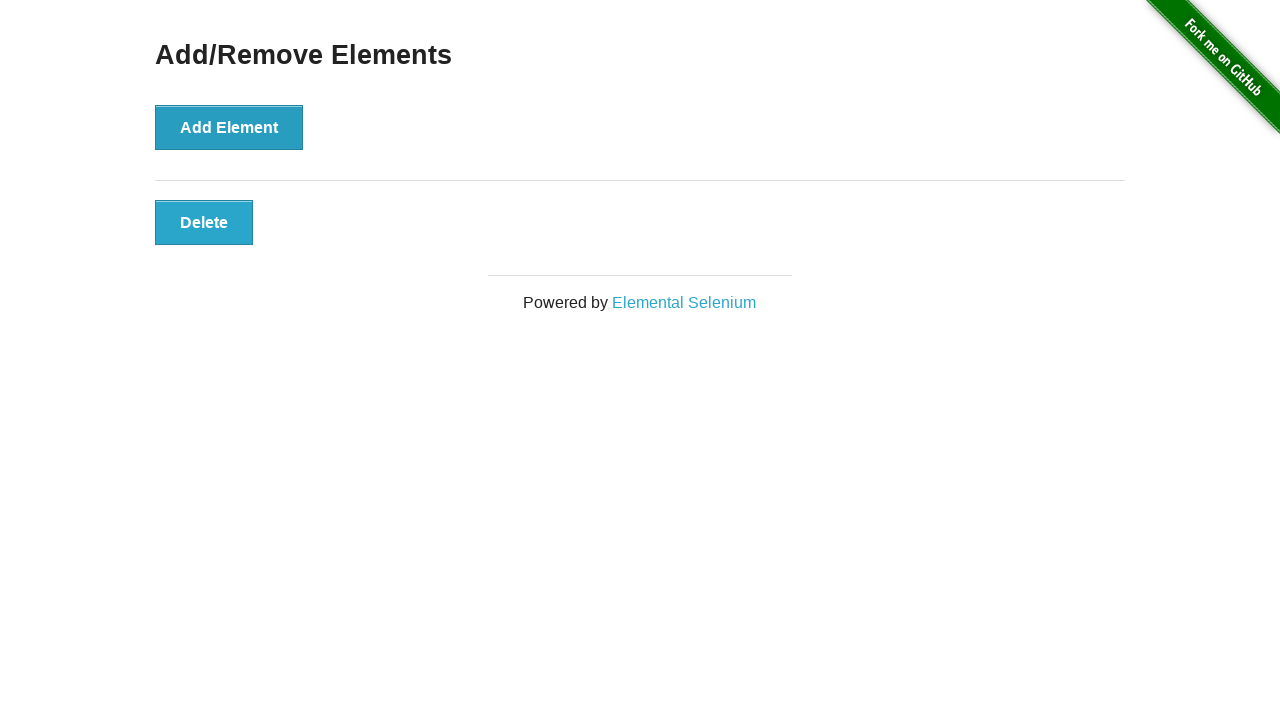

Clicked Add Element button (2nd time) at (229, 127) on button:text('Add Element')
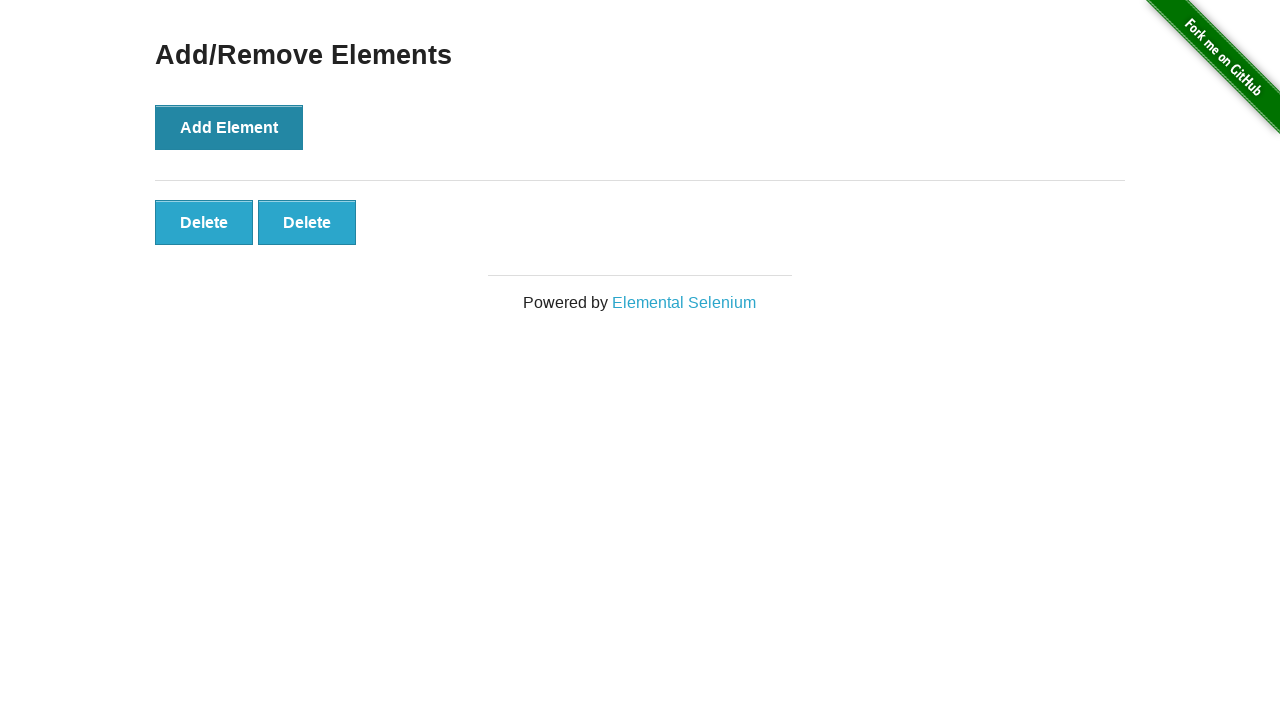

Clicked Add Element button (3rd time) at (229, 127) on button:text('Add Element')
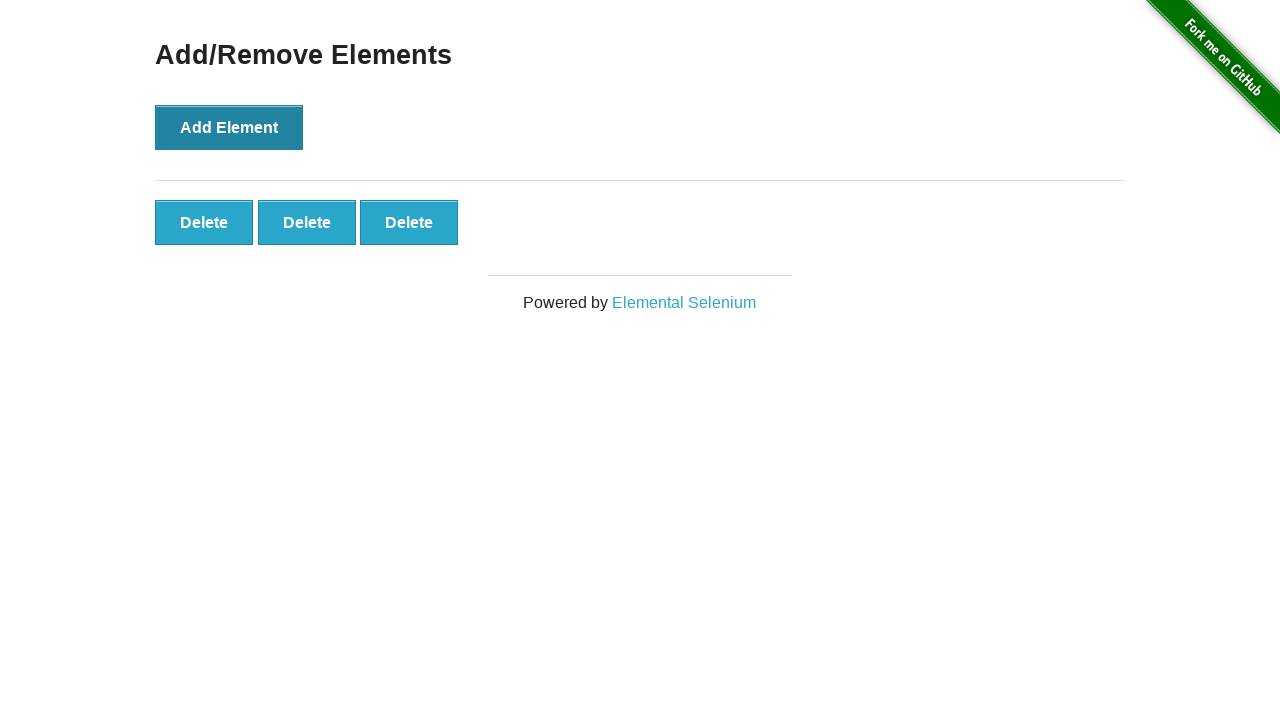

Located all Delete buttons
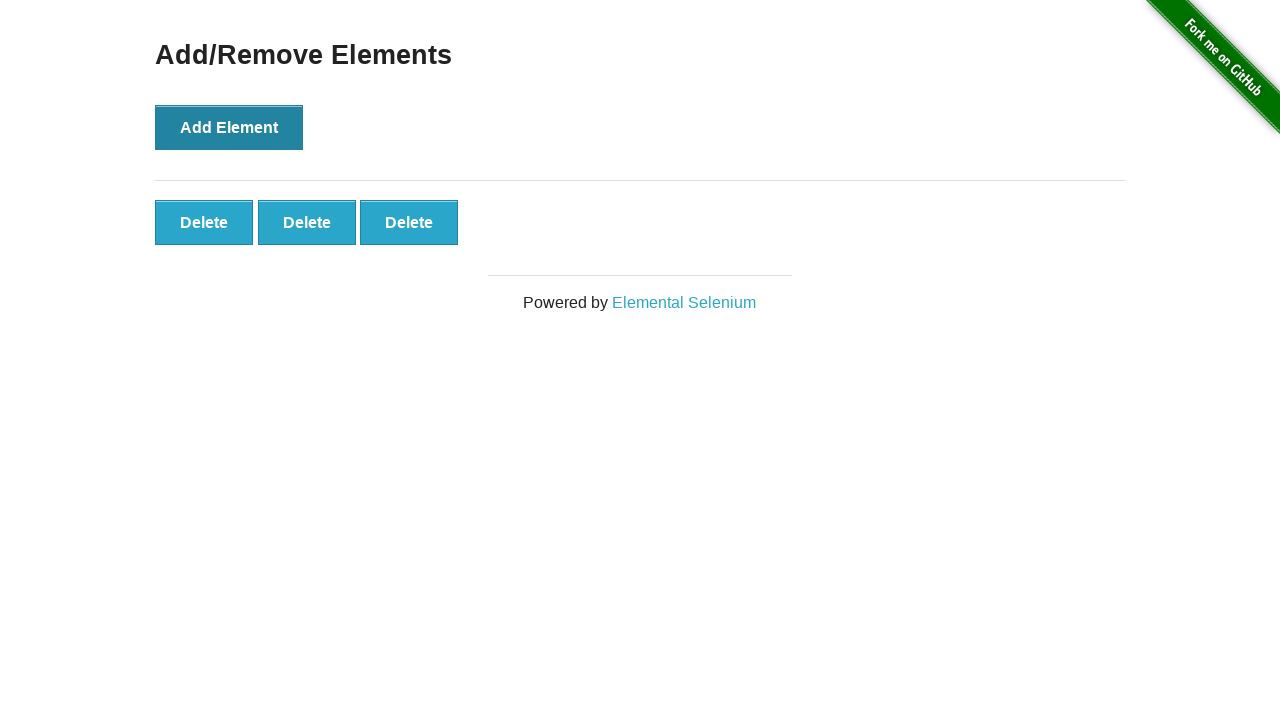

Verified that exactly 3 Delete buttons were created
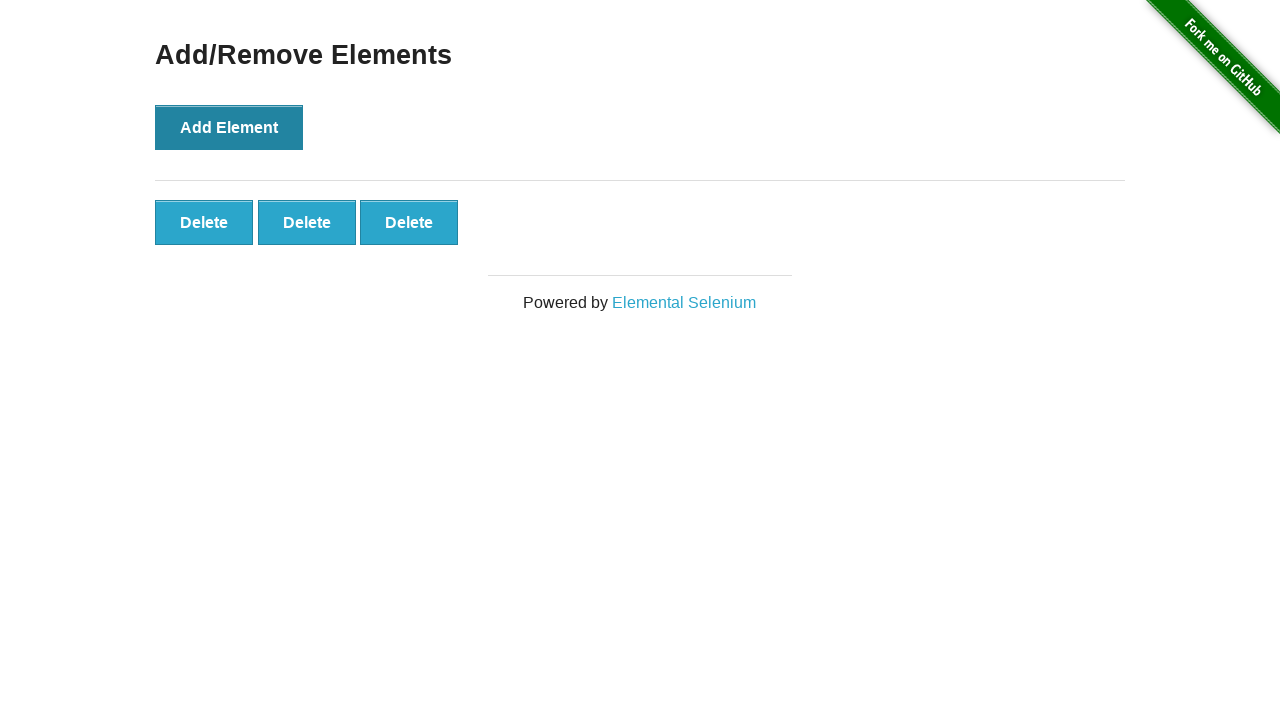

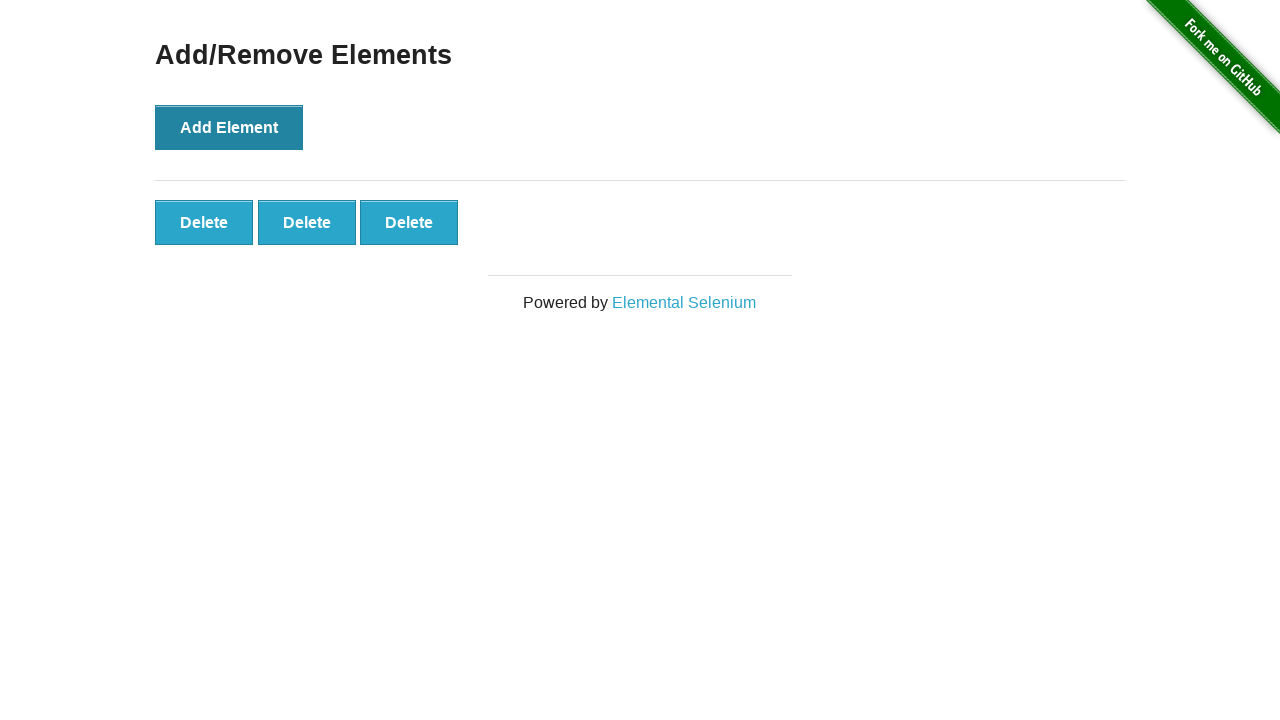